Tests renting a cat by navigating to Rent-A-Cat, entering cat ID 1, clicking Rent, and verifying the cat is rented out.

Starting URL: https://cs1632.appspot.com/

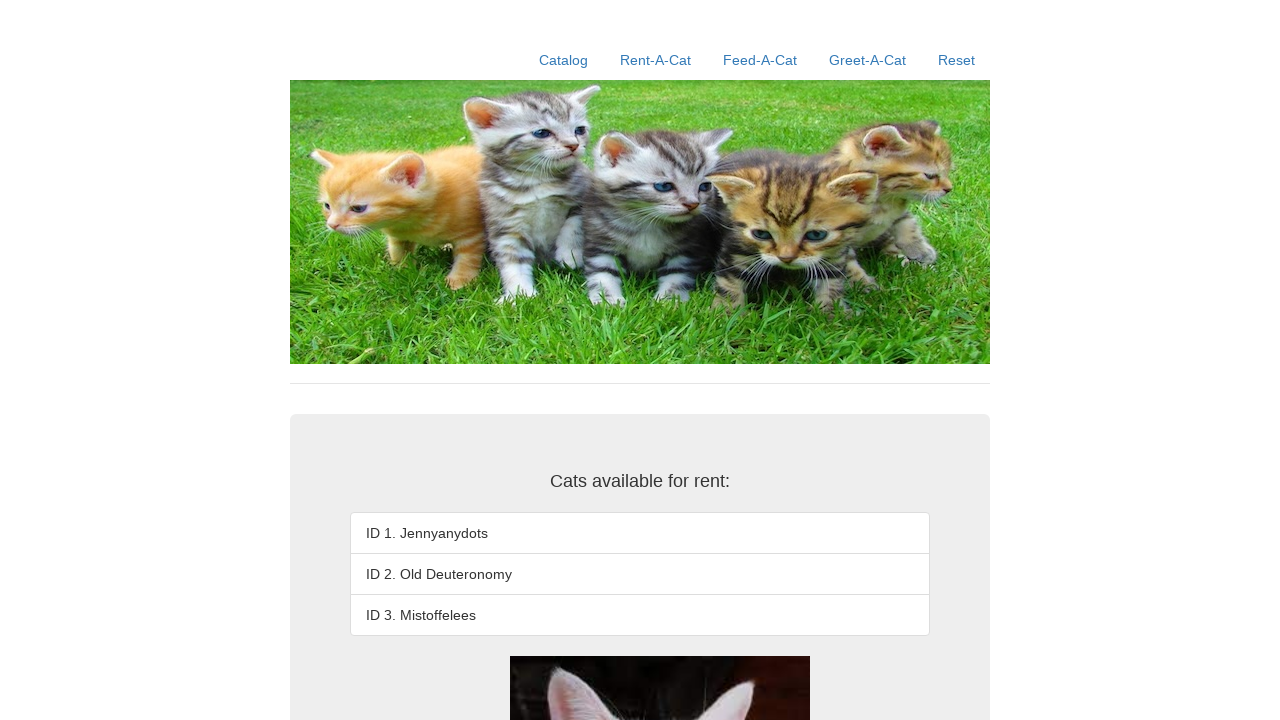

Set cookies to ensure all cats are available
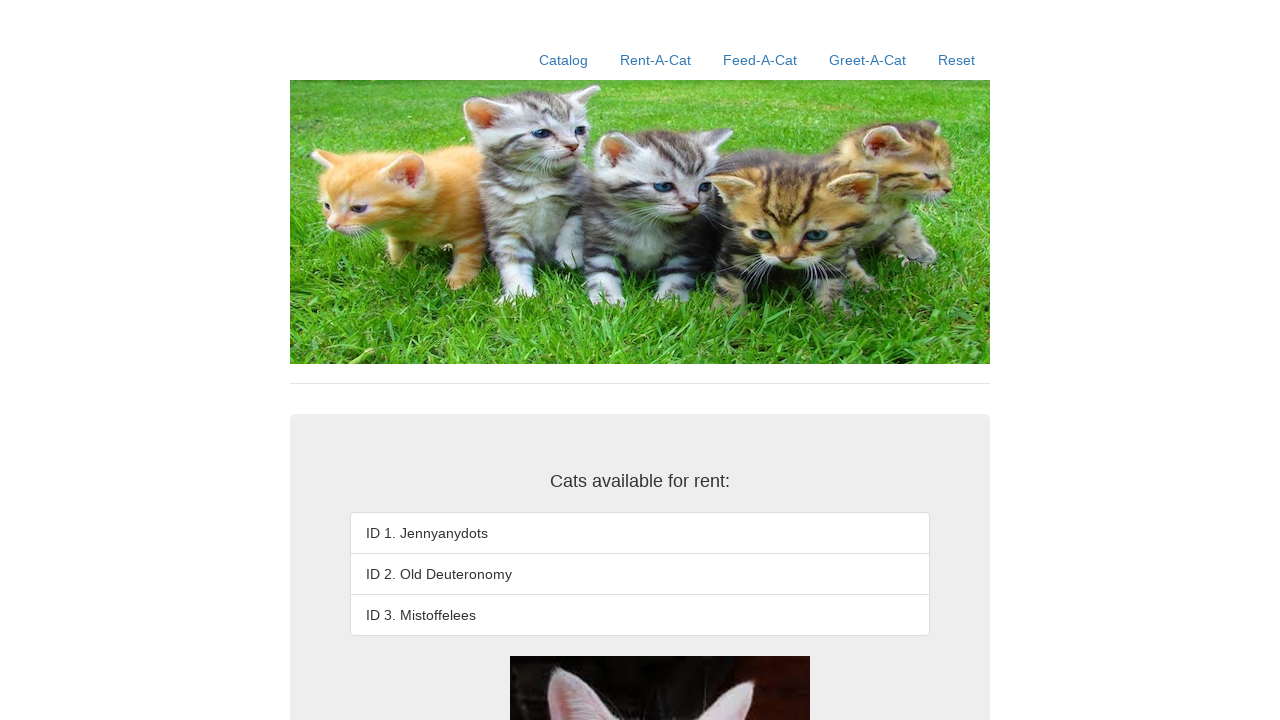

Reloaded page to apply cookies
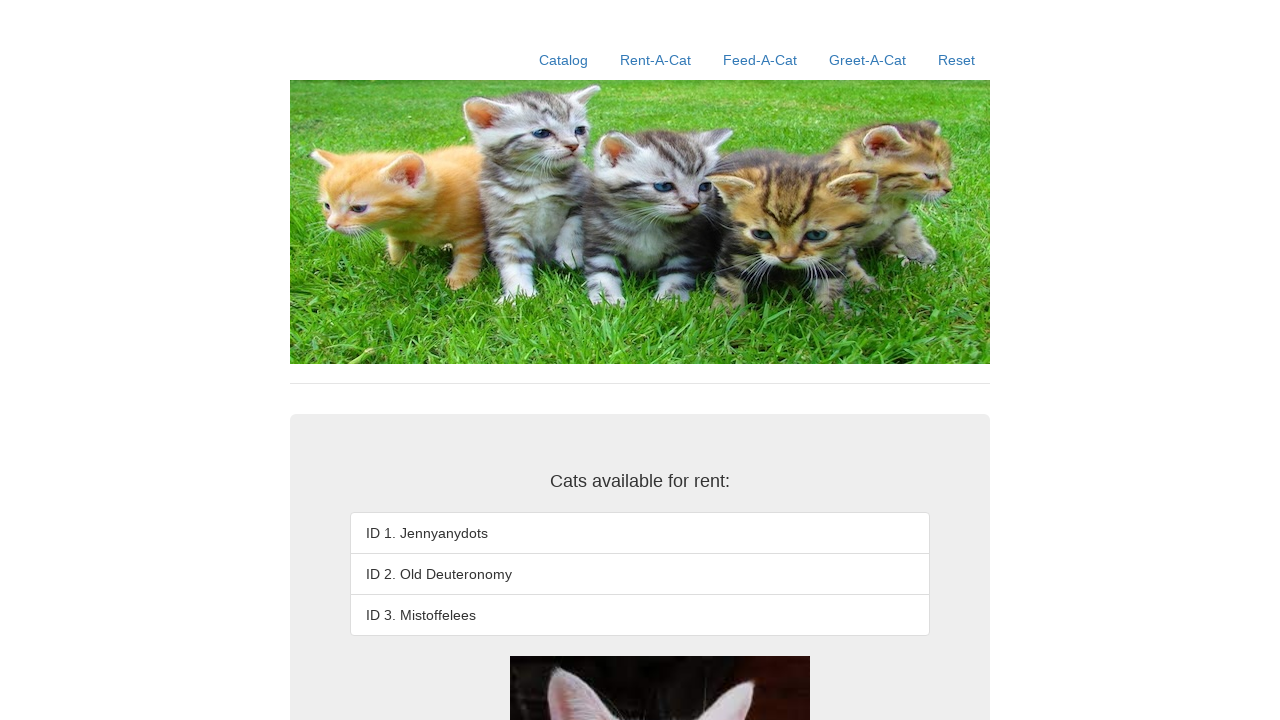

Clicked the Rent-A-Cat link at (656, 60) on text=Rent-A-Cat
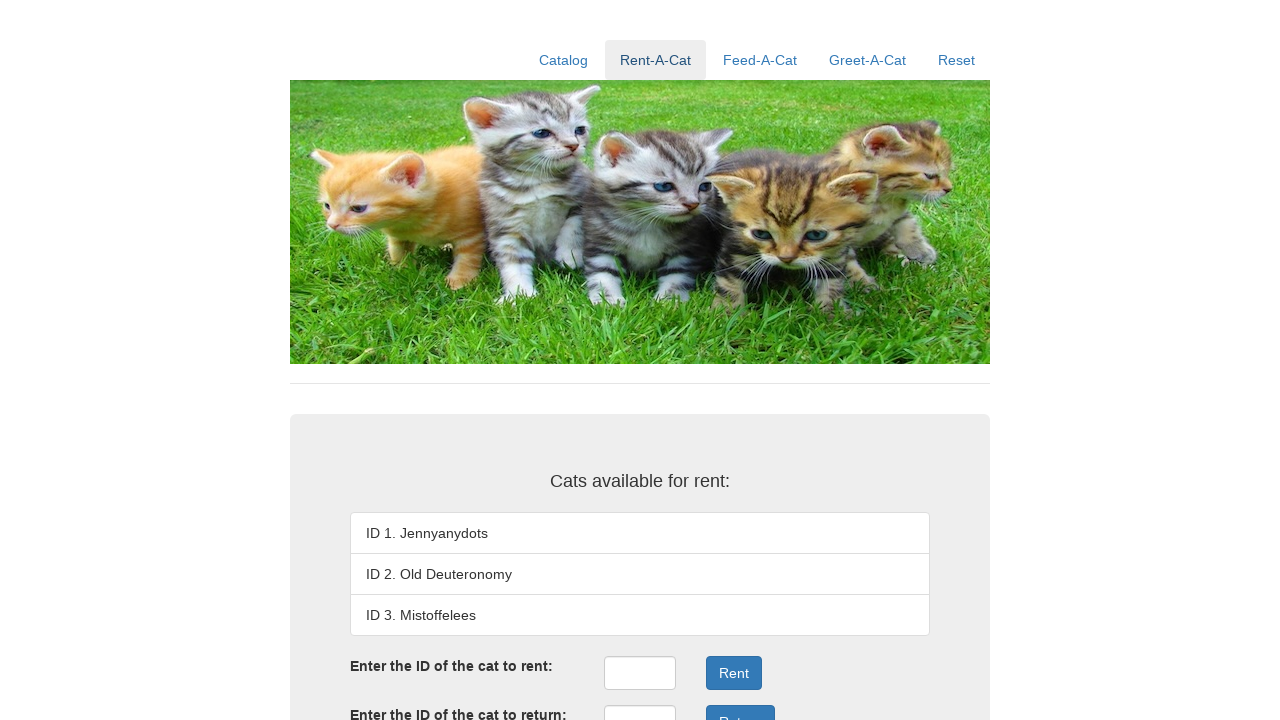

Clicked the rent ID field at (640, 673) on #rentID
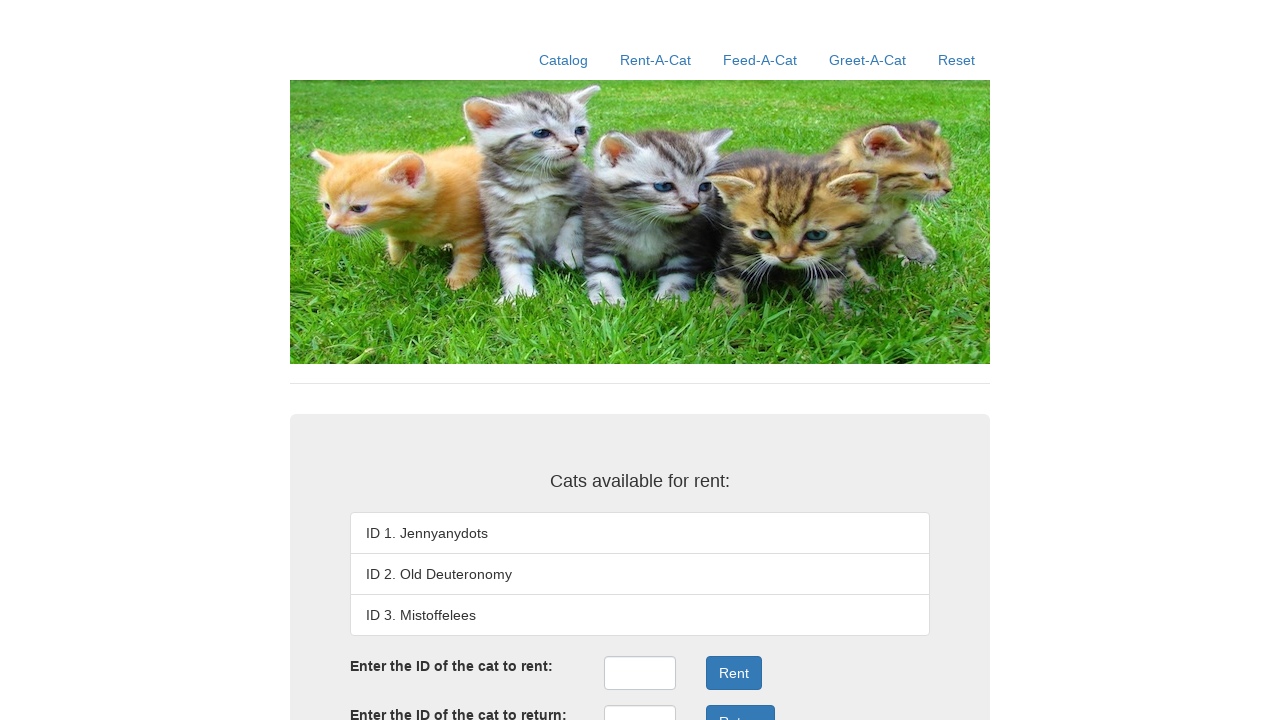

Entered cat ID 1 into the rent ID field on #rentID
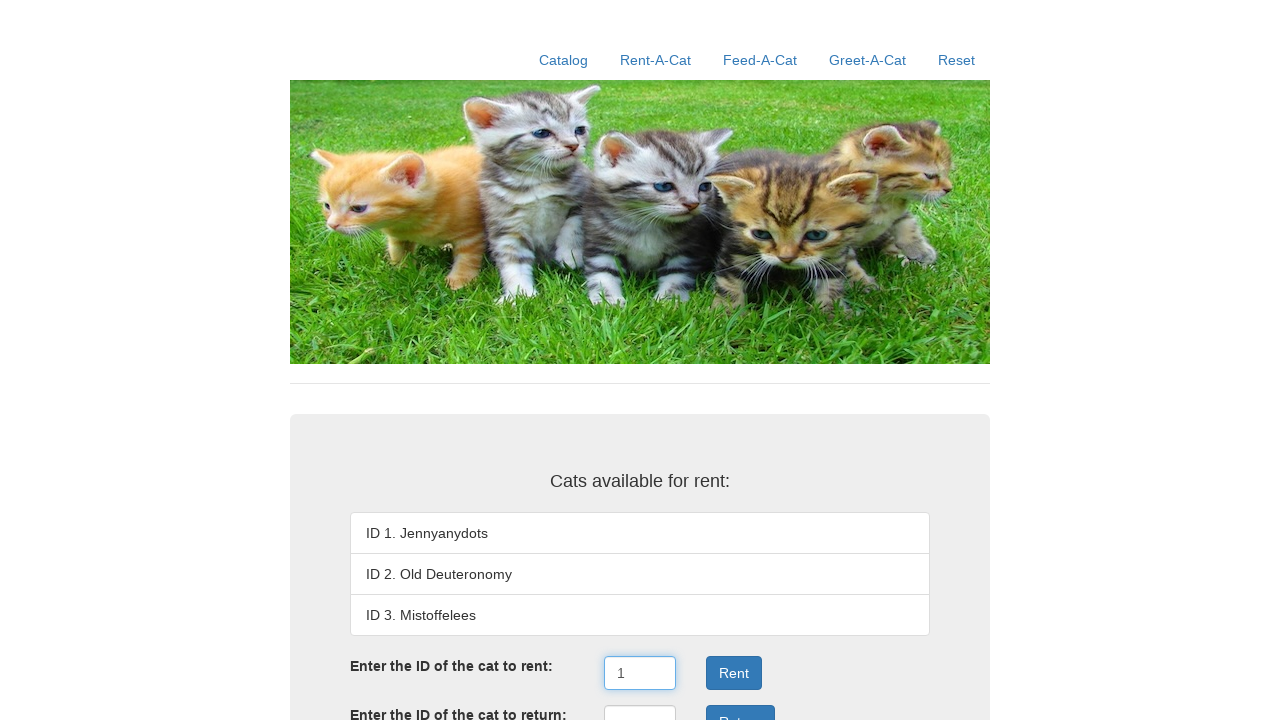

Clicked the Rent button at (734, 673) on .form-group:nth-child(3) .btn
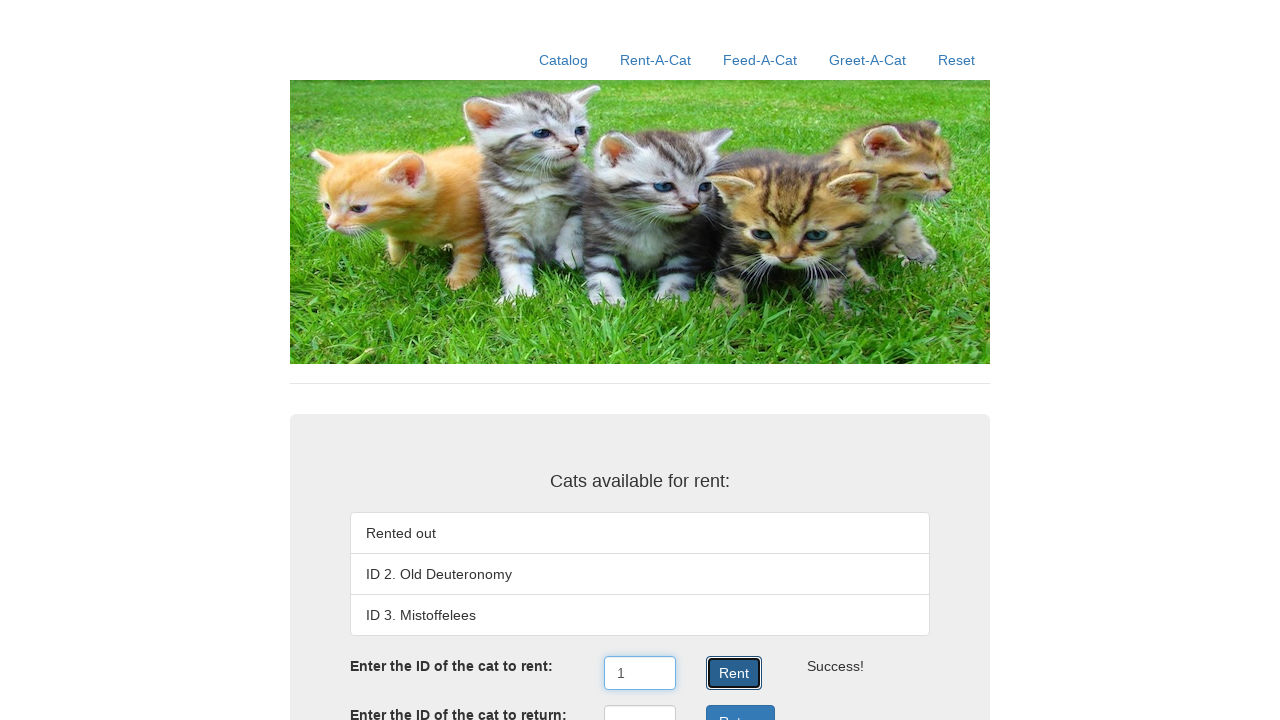

Rent result appeared, verifying cat is rented out
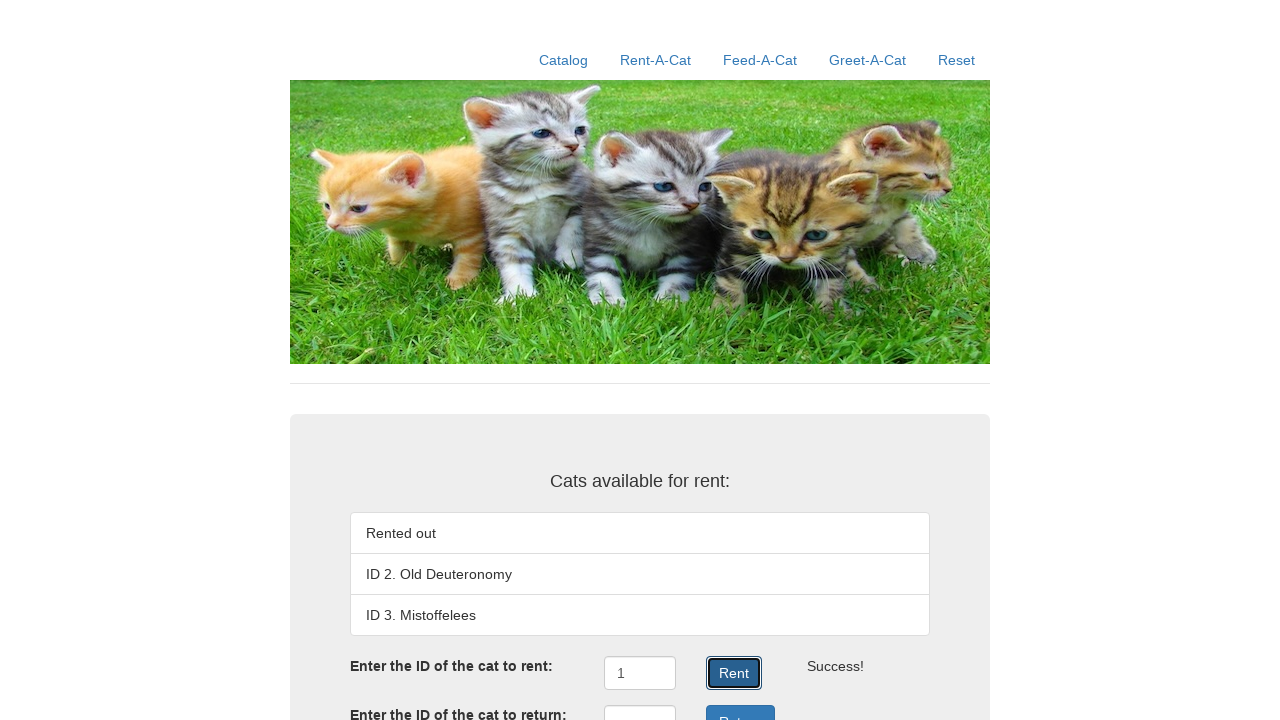

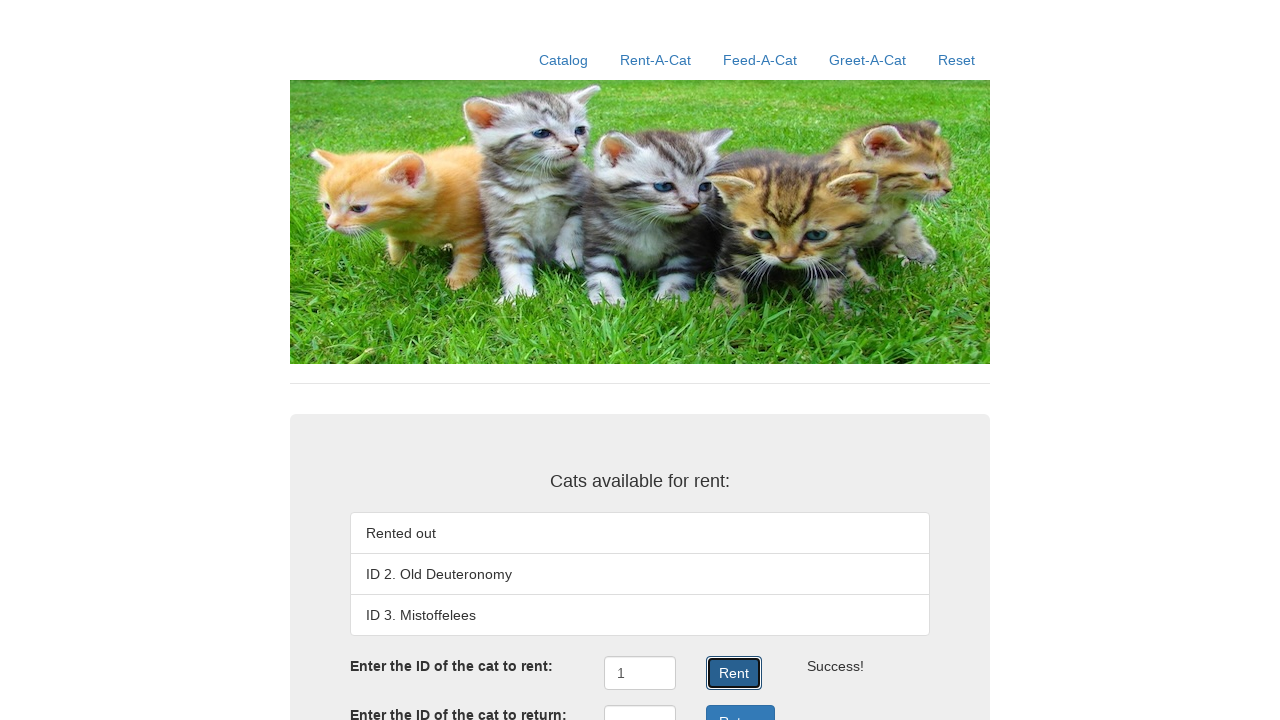